Navigates to the Python.org website and verifies that "Python" is present in the page title

Starting URL: http://www.python.org

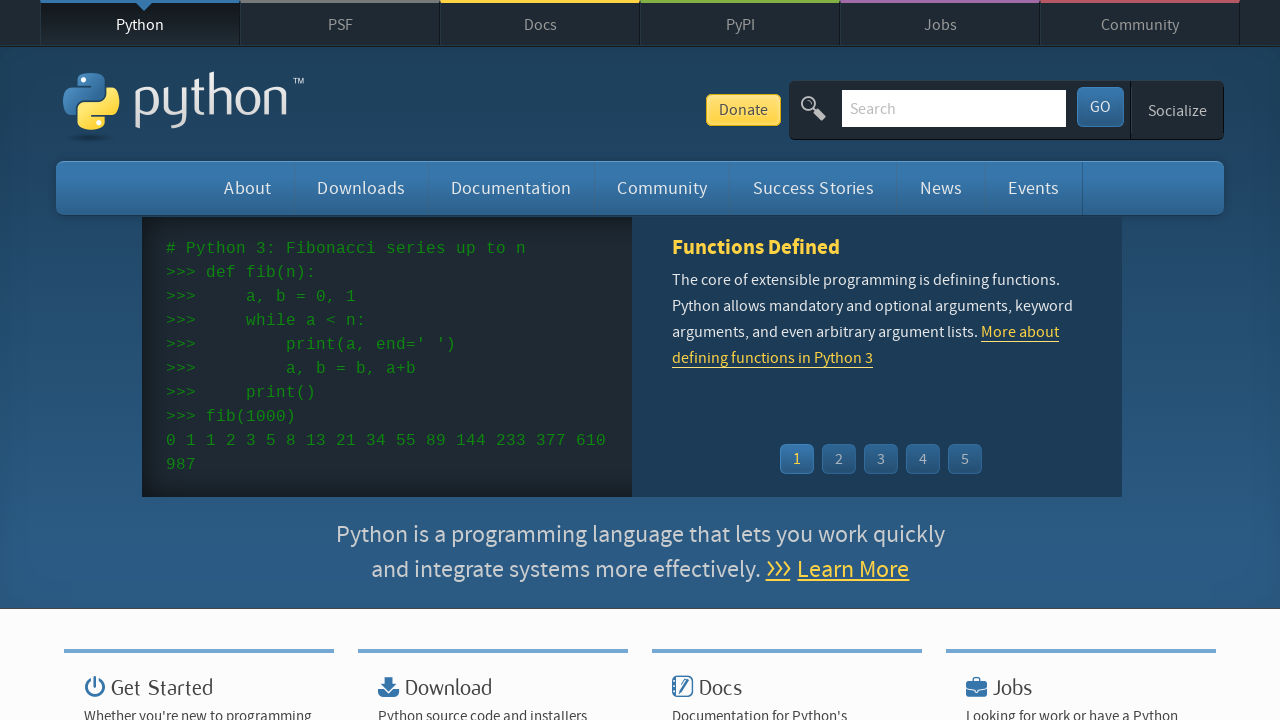

Navigated to http://www.python.org
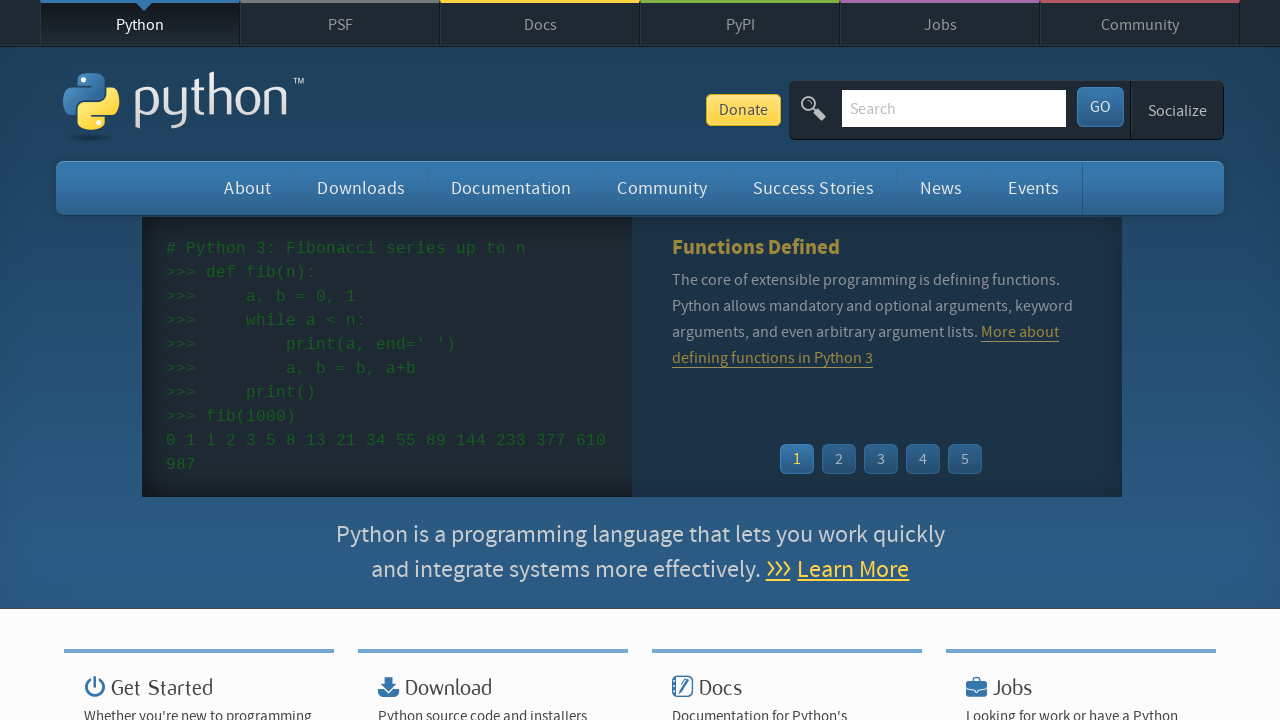

Waited for page to reach domcontentloaded state
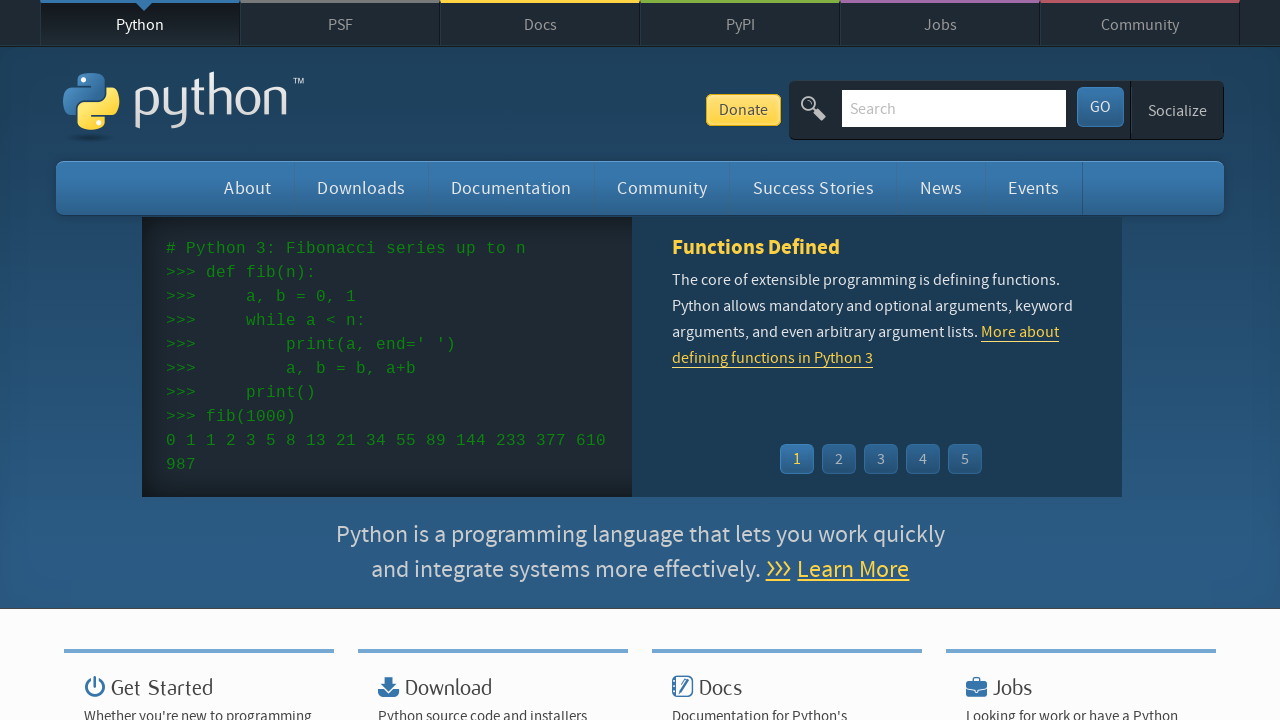

Verified that 'Python' is present in the page title
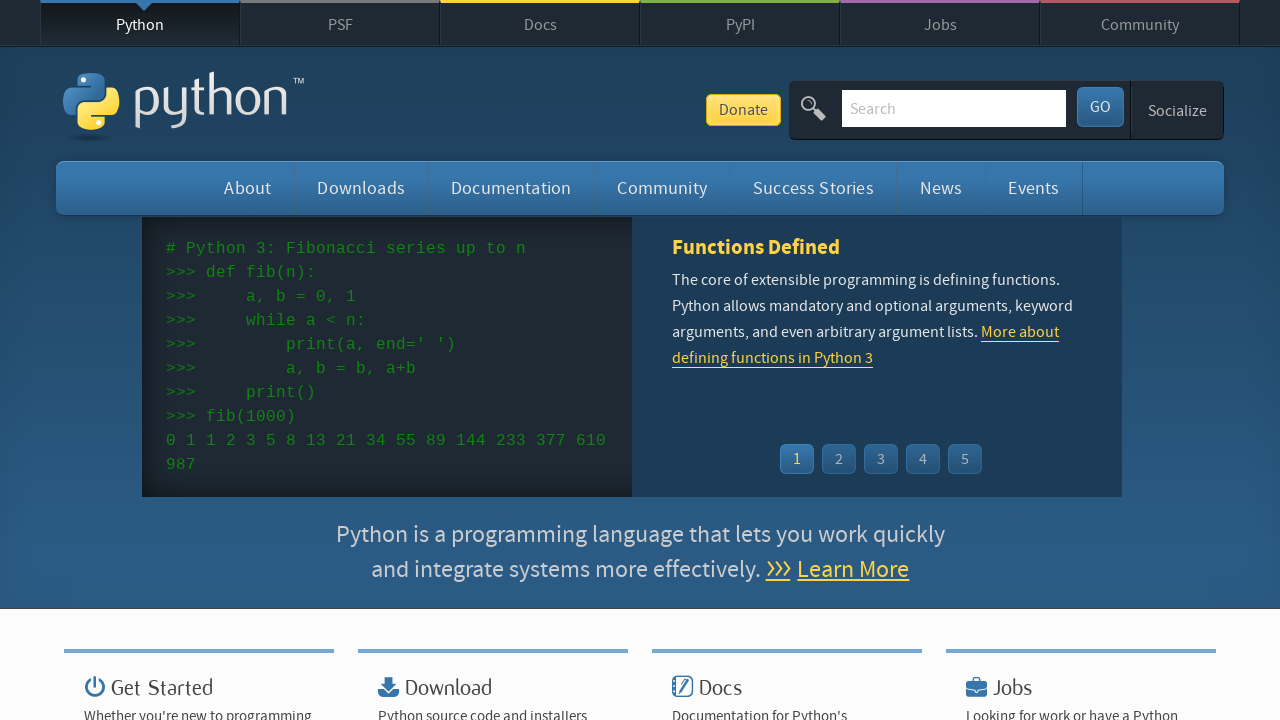

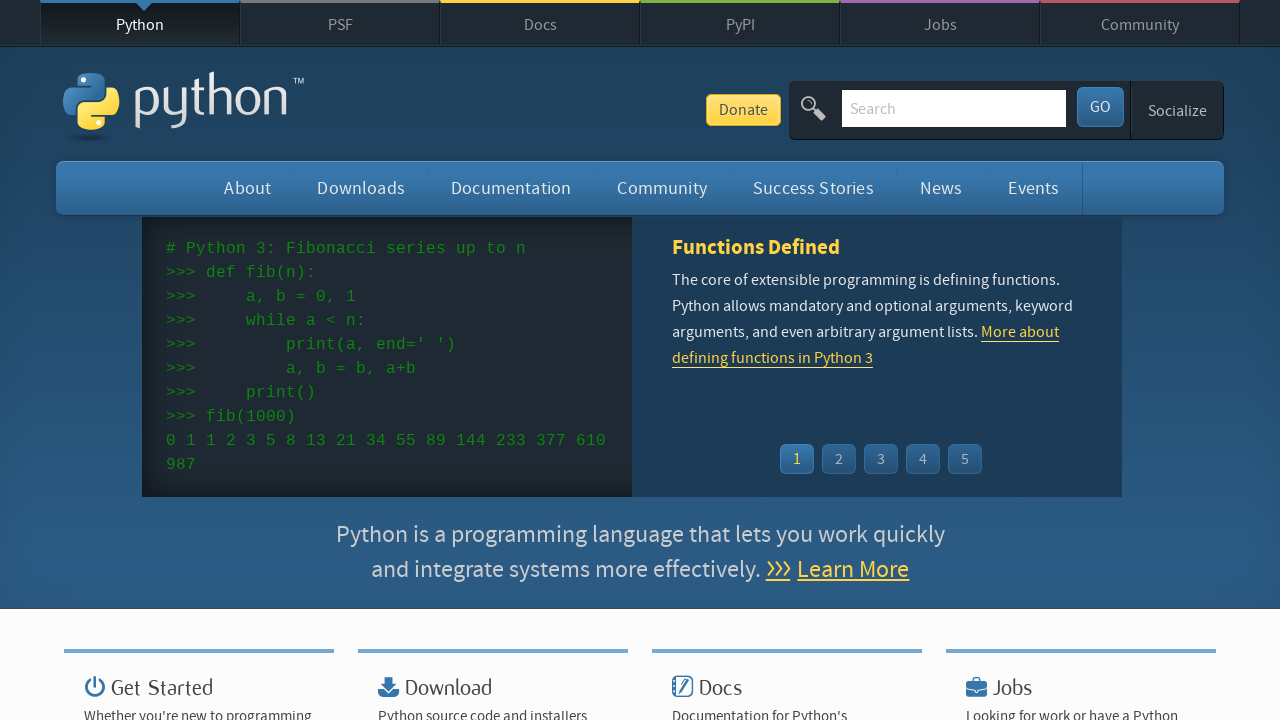